Tests the car search functionality on CRAutos by selecting a fuel type filter (electric), submitting the search, verifying results load, and testing pagination by clicking through to the next page of results.

Starting URL: https://crautos.com/autosusados/index.cfm

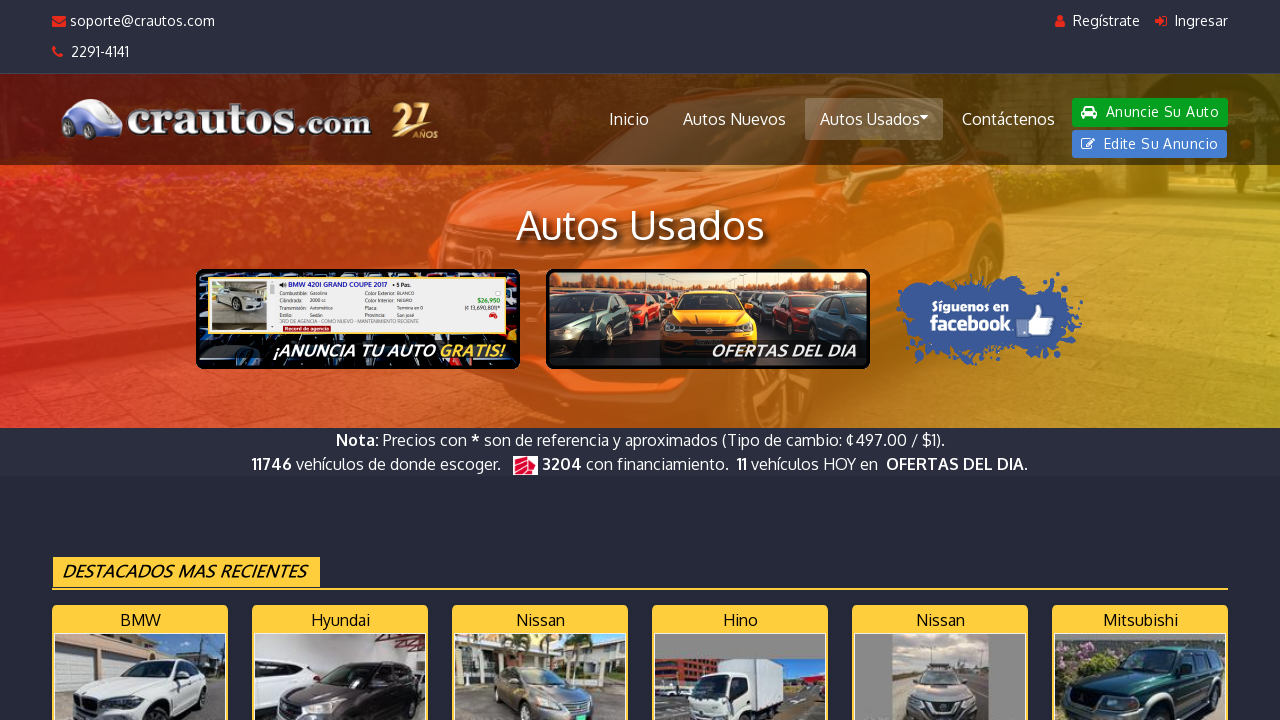

Selected electric fuel type filter (value 4) on select[name="fuel"]
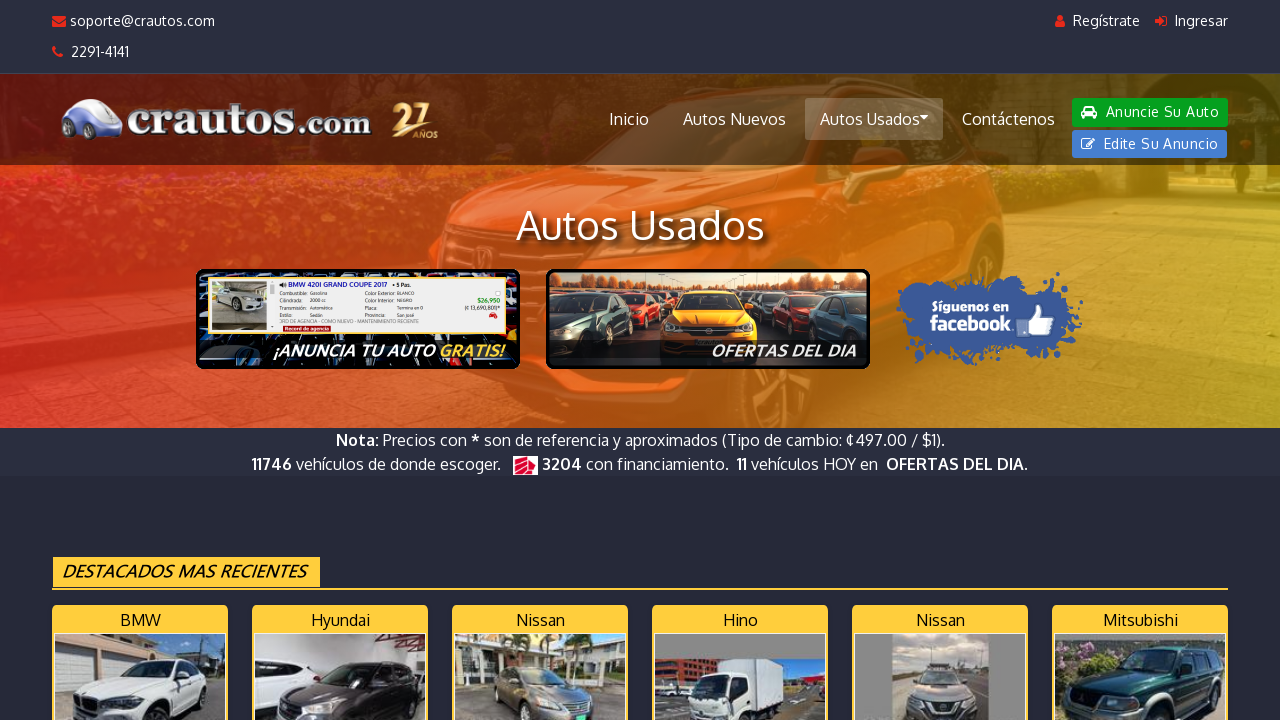

Clicked search submit button at (945, 360) on #searchform button[type="submit"]
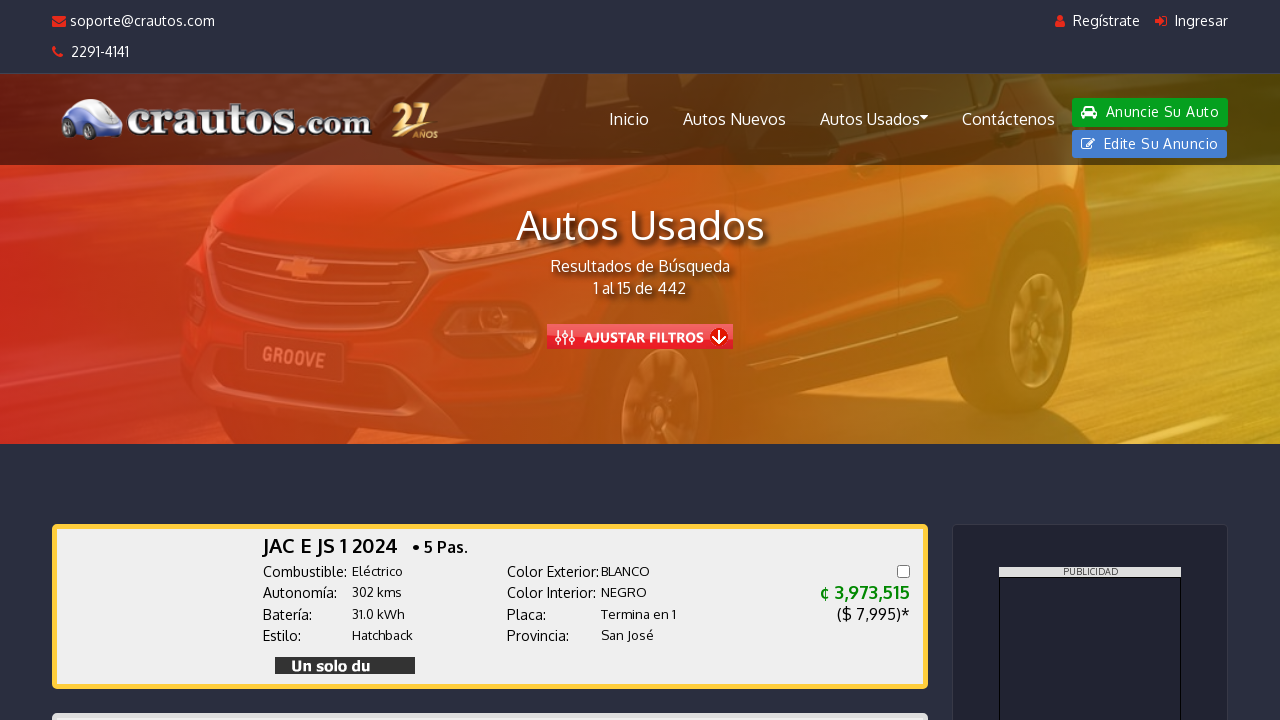

Search results form loaded
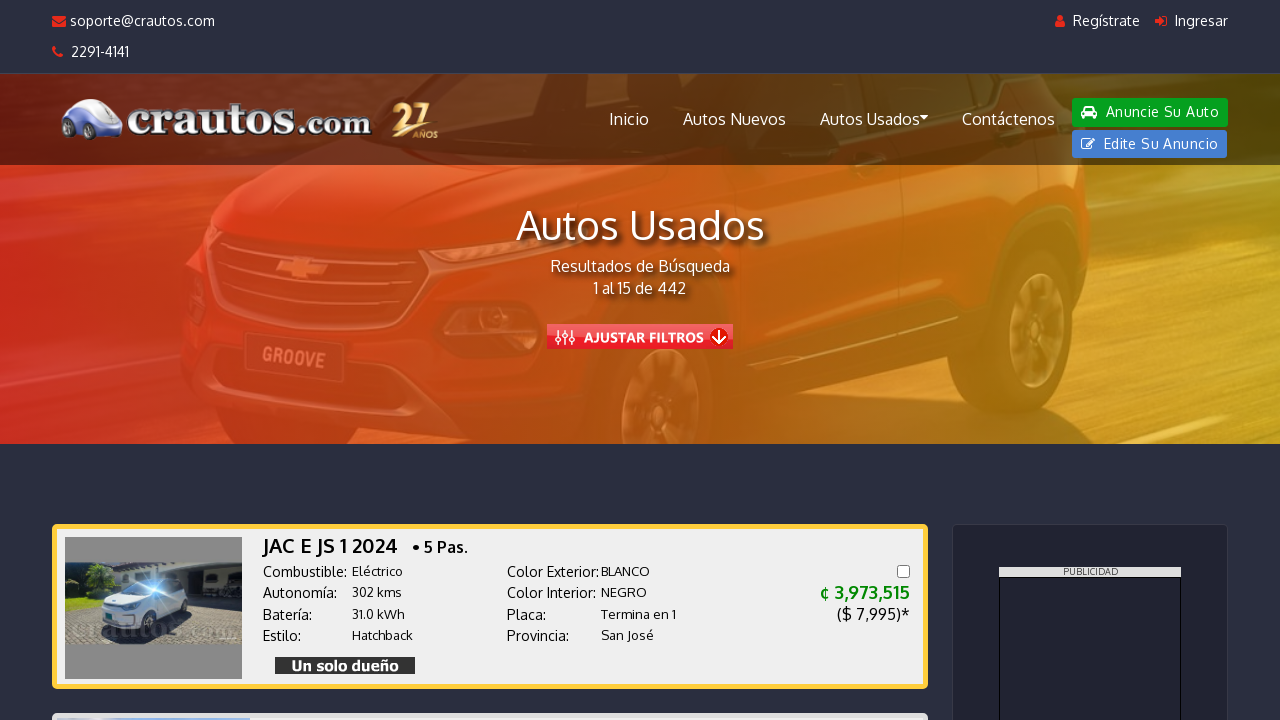

Car listing form became visible
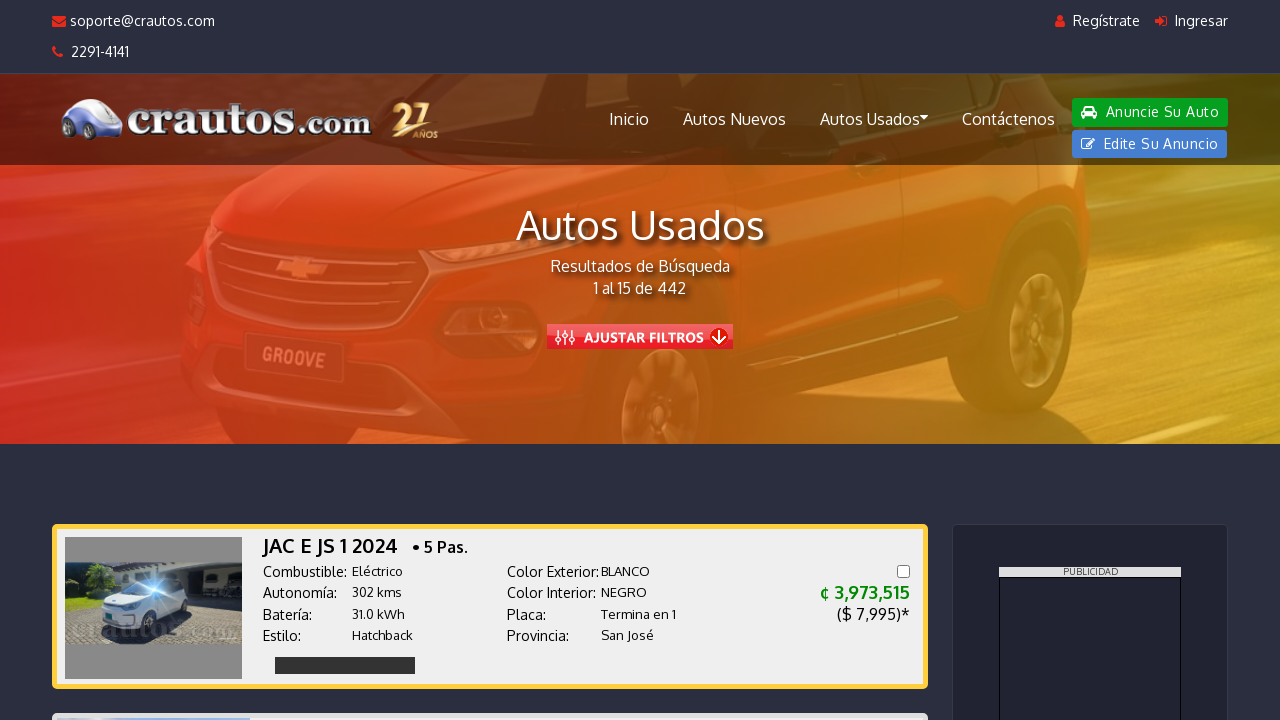

Located car detail links in results
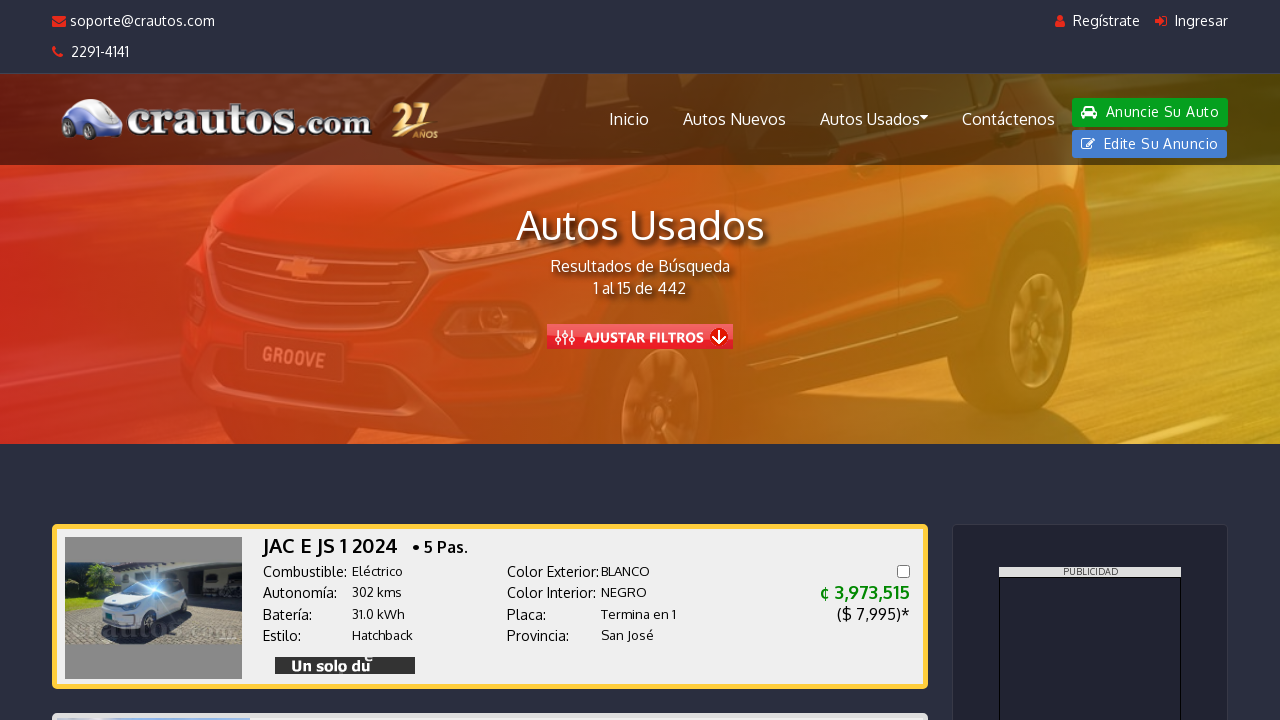

Waited for results to stabilize
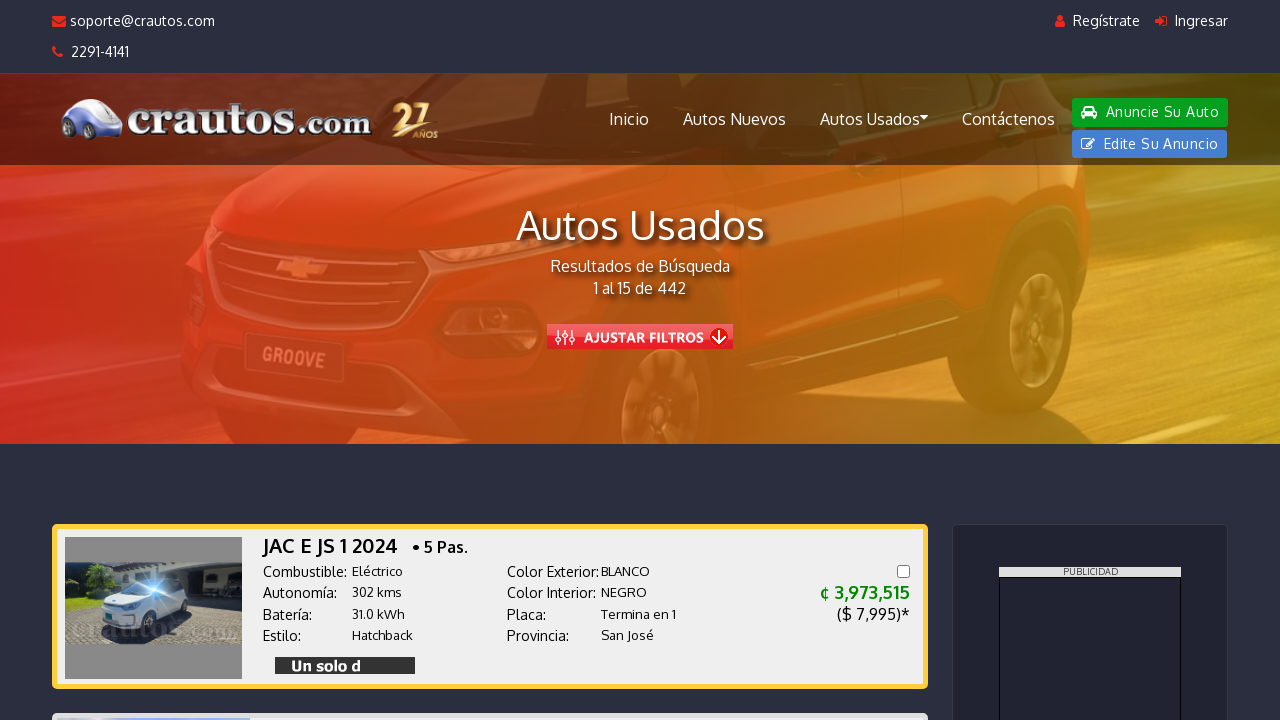

Scrolled next page button into view
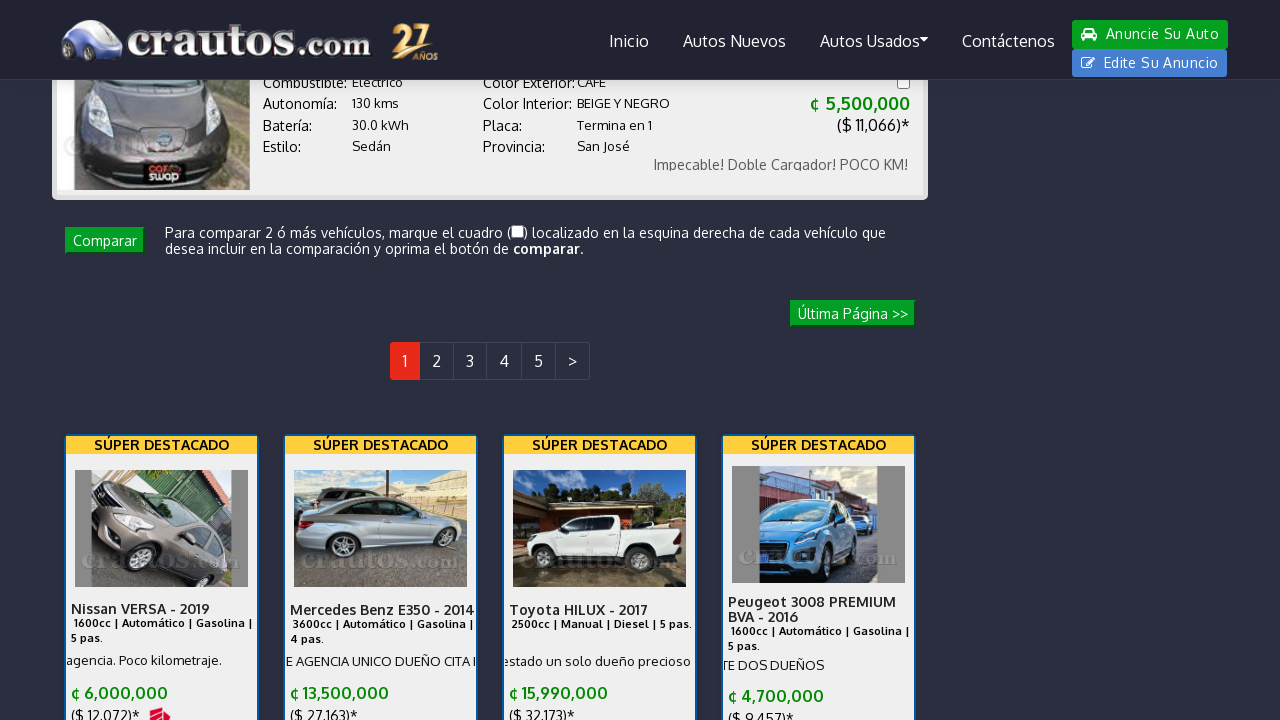

Clicked next page button for pagination at (572, 361) on li.page-item.page-next a
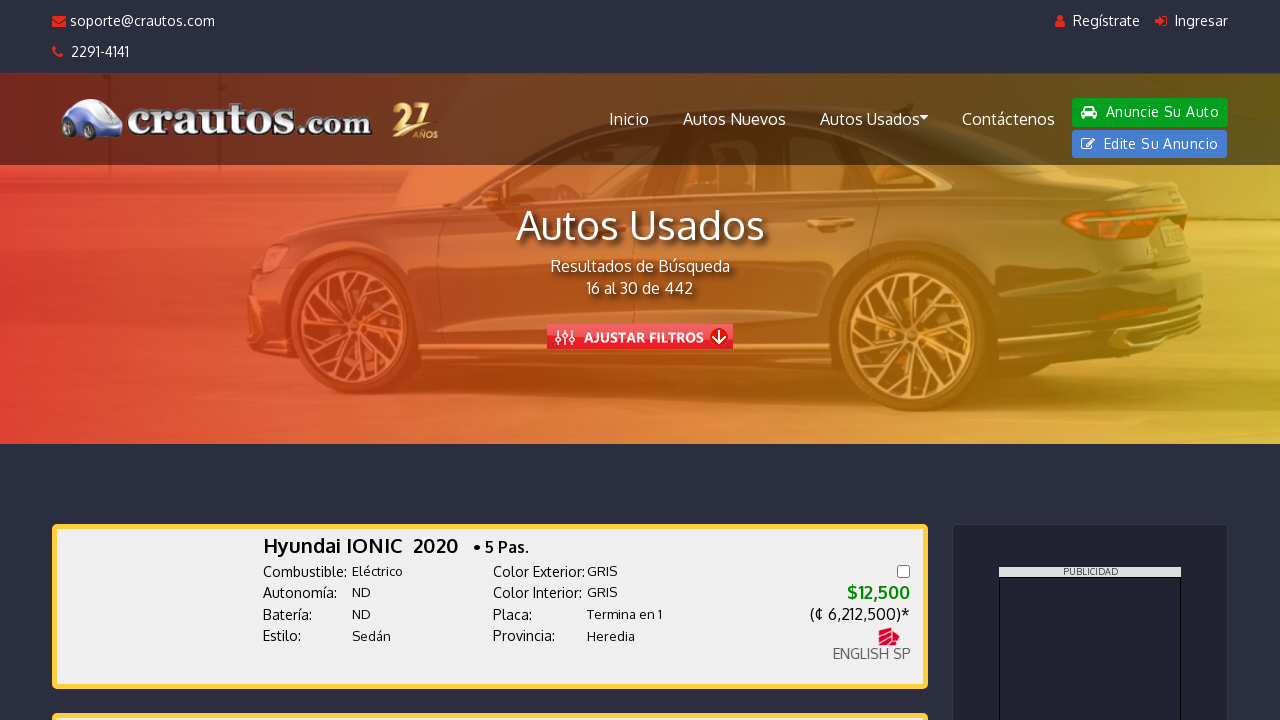

Page load state completed
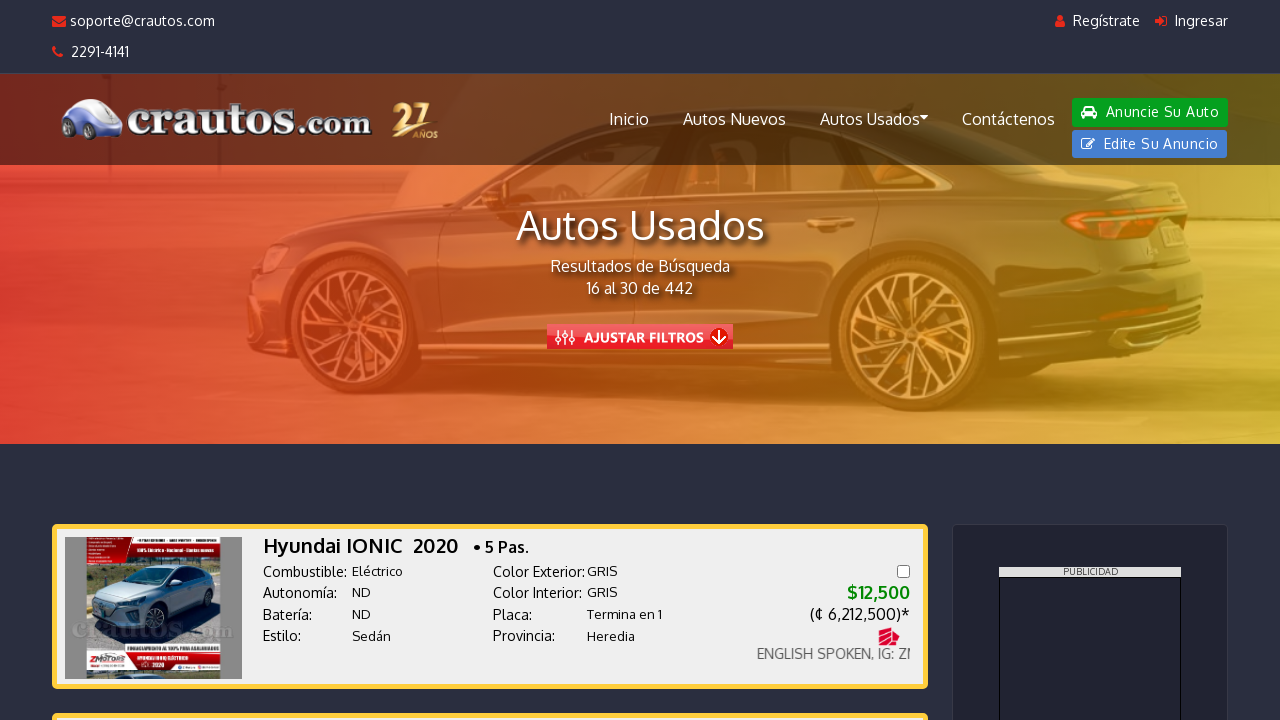

Next page results form loaded
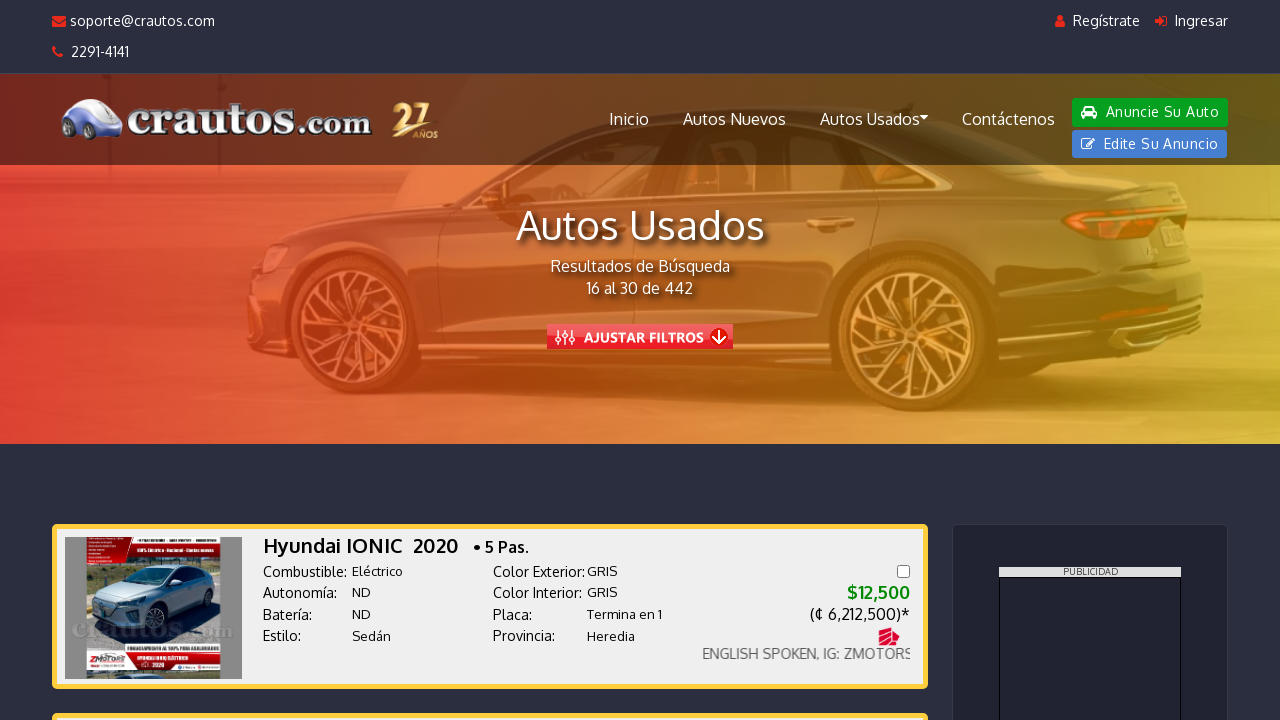

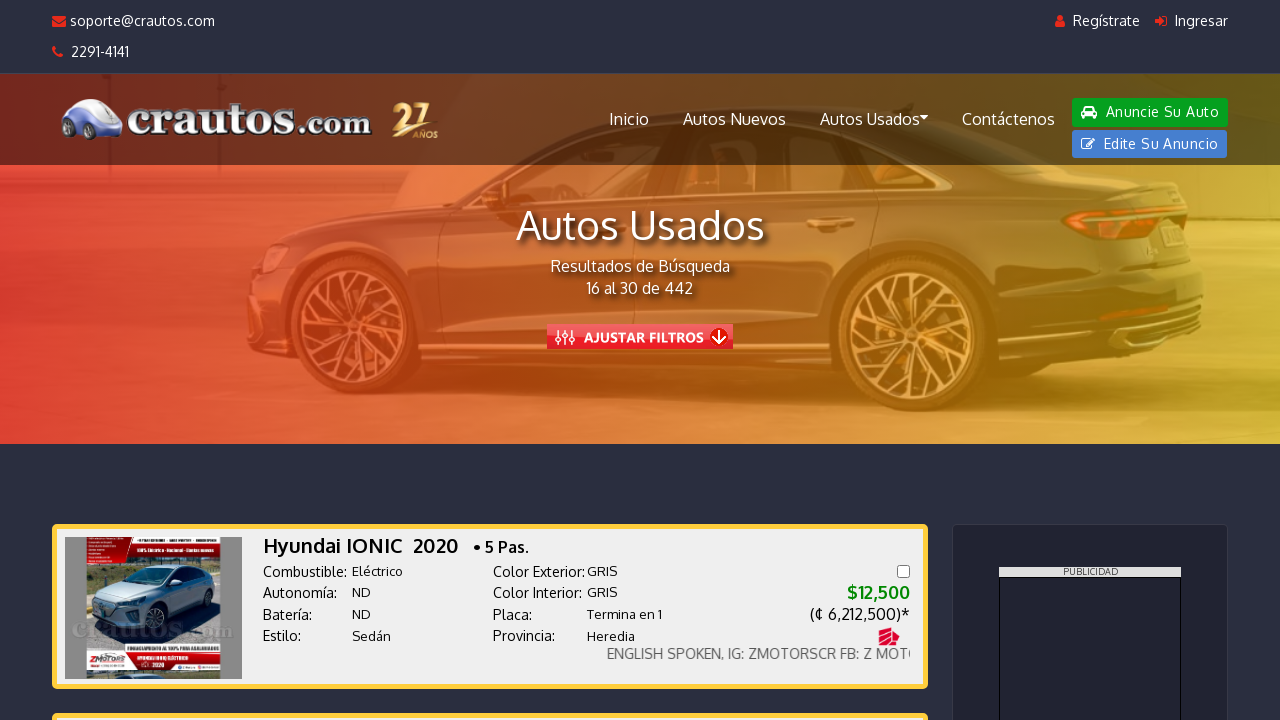